Tests checkbox interaction on a registration form by finding all checkboxes and clicking the one with the value "hockey"

Starting URL: https://demo.automationtesting.in/Register.html

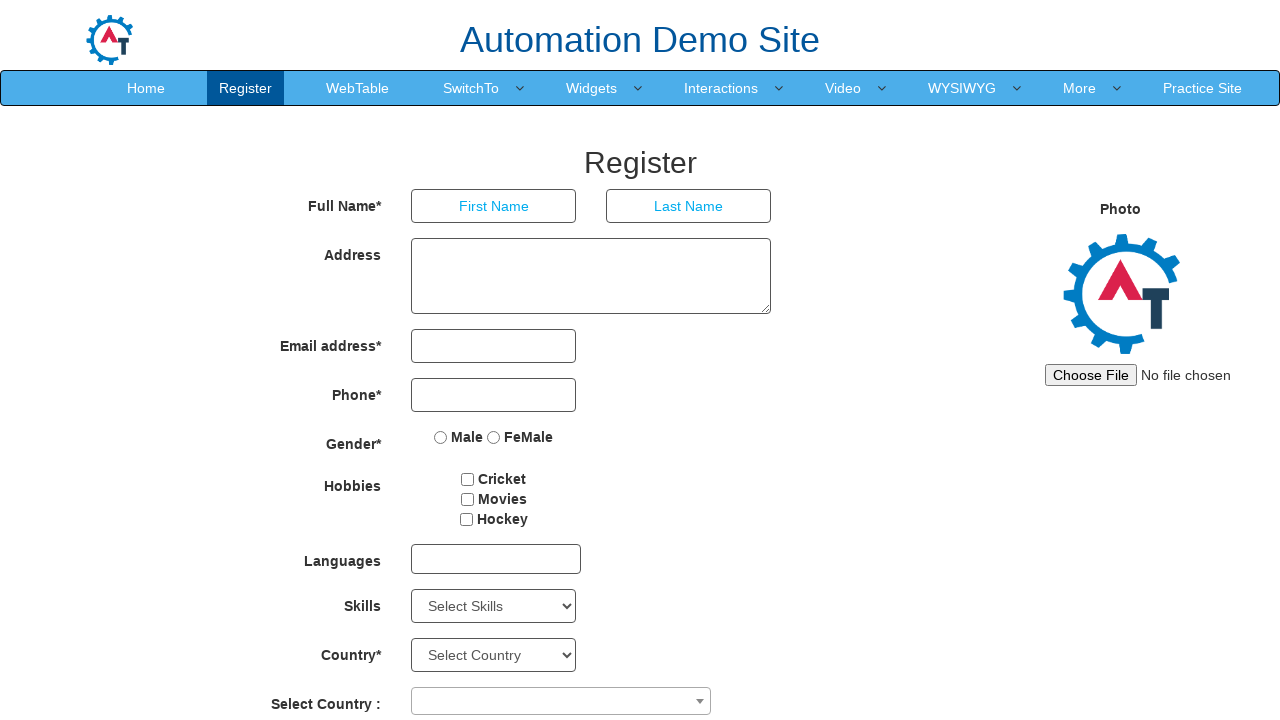

Waited for checkboxes to load on registration form
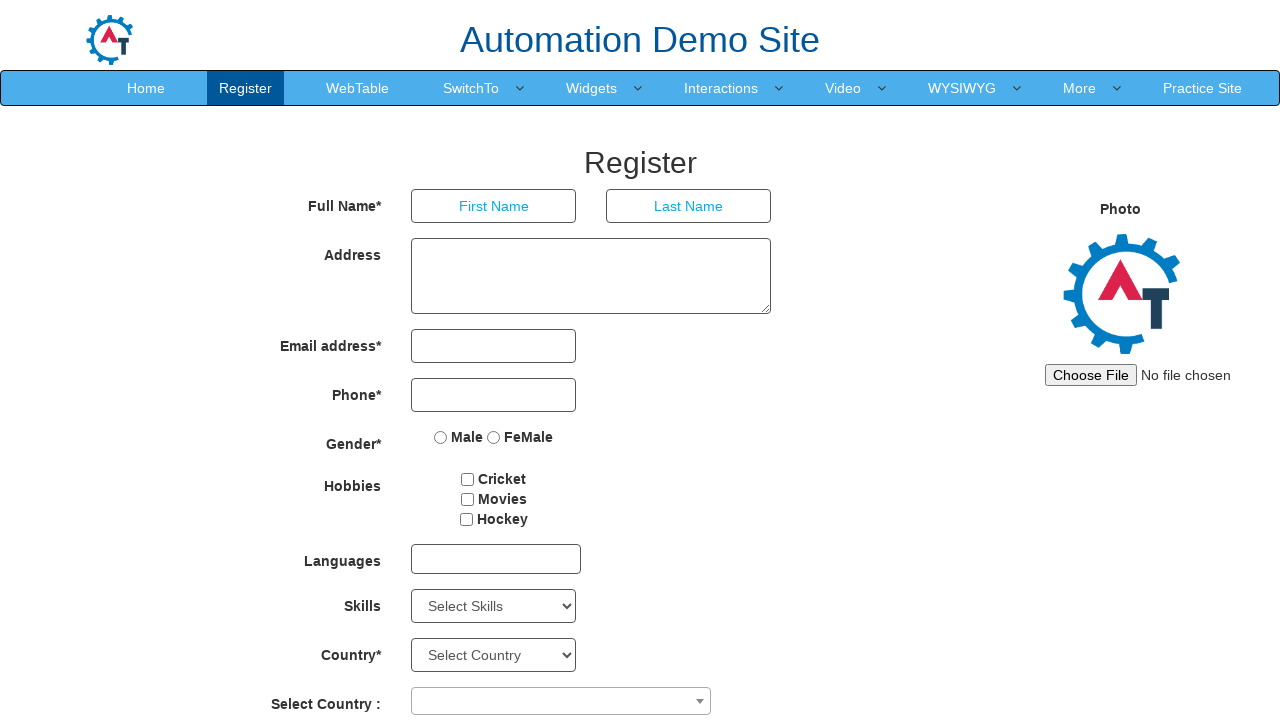

Located all checkbox elements on the page
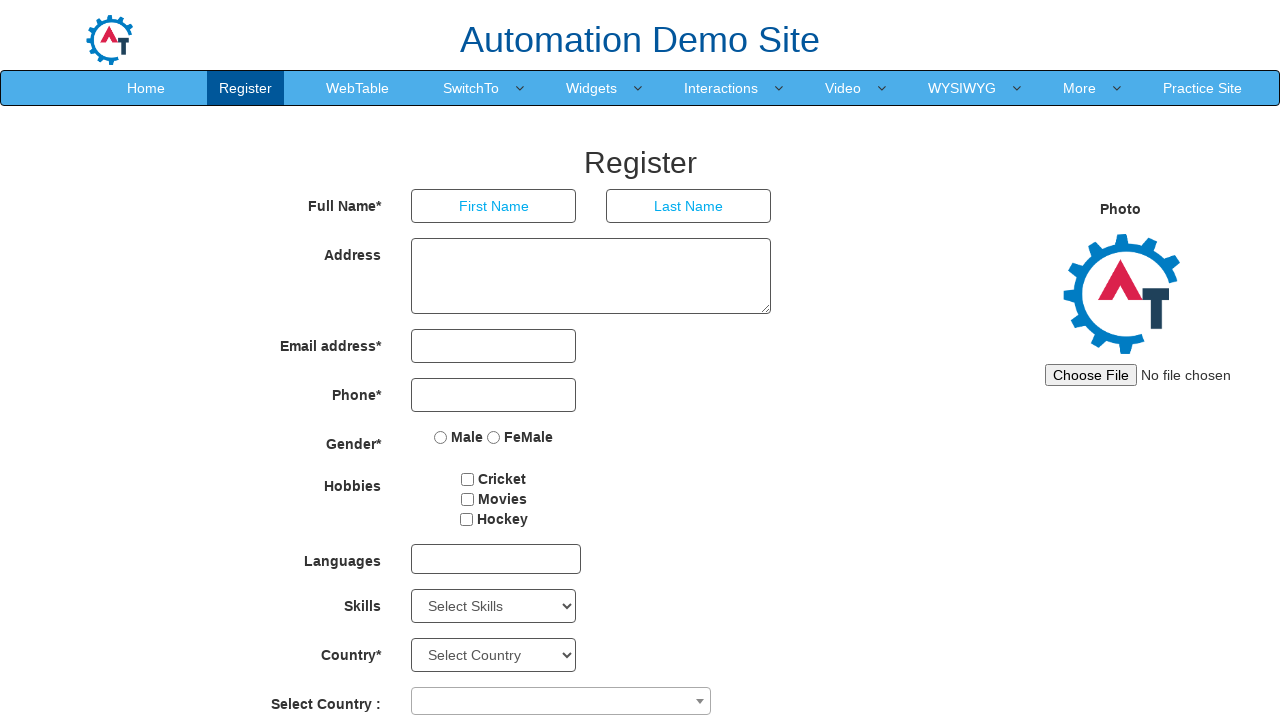

Found 3 checkboxes on the page
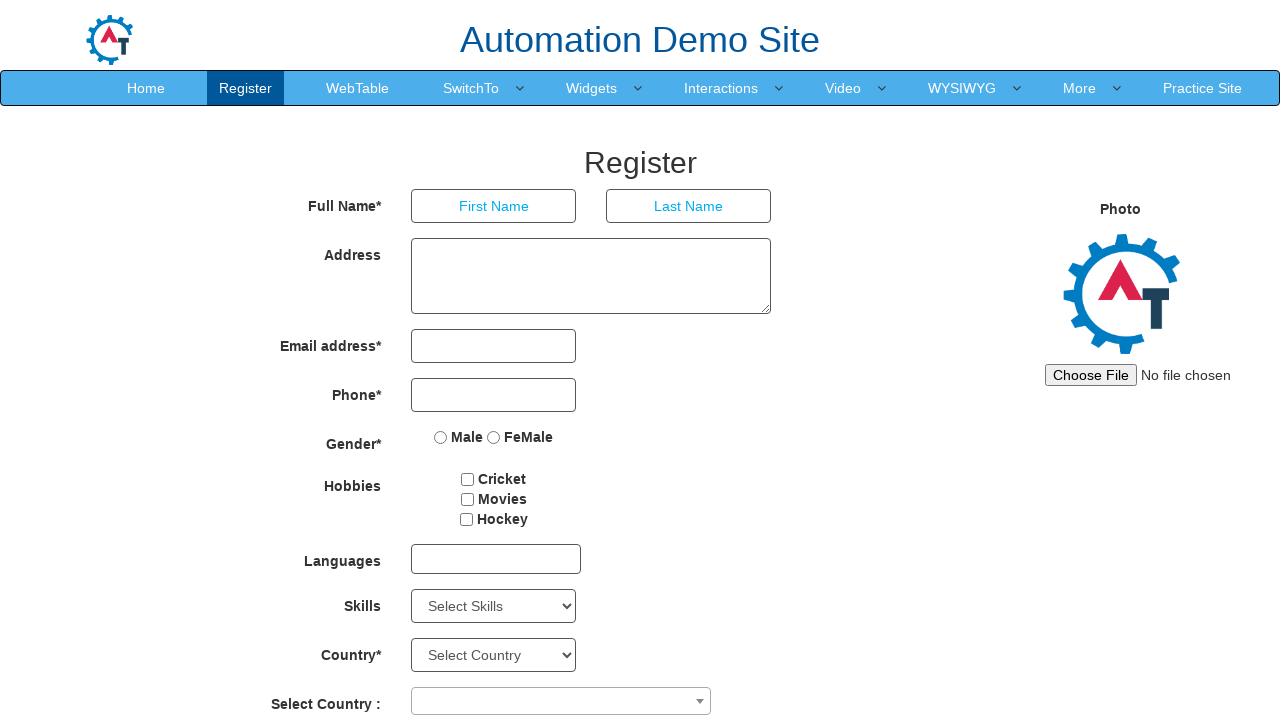

Retrieved value attribute from checkbox 0: 'Cricket'
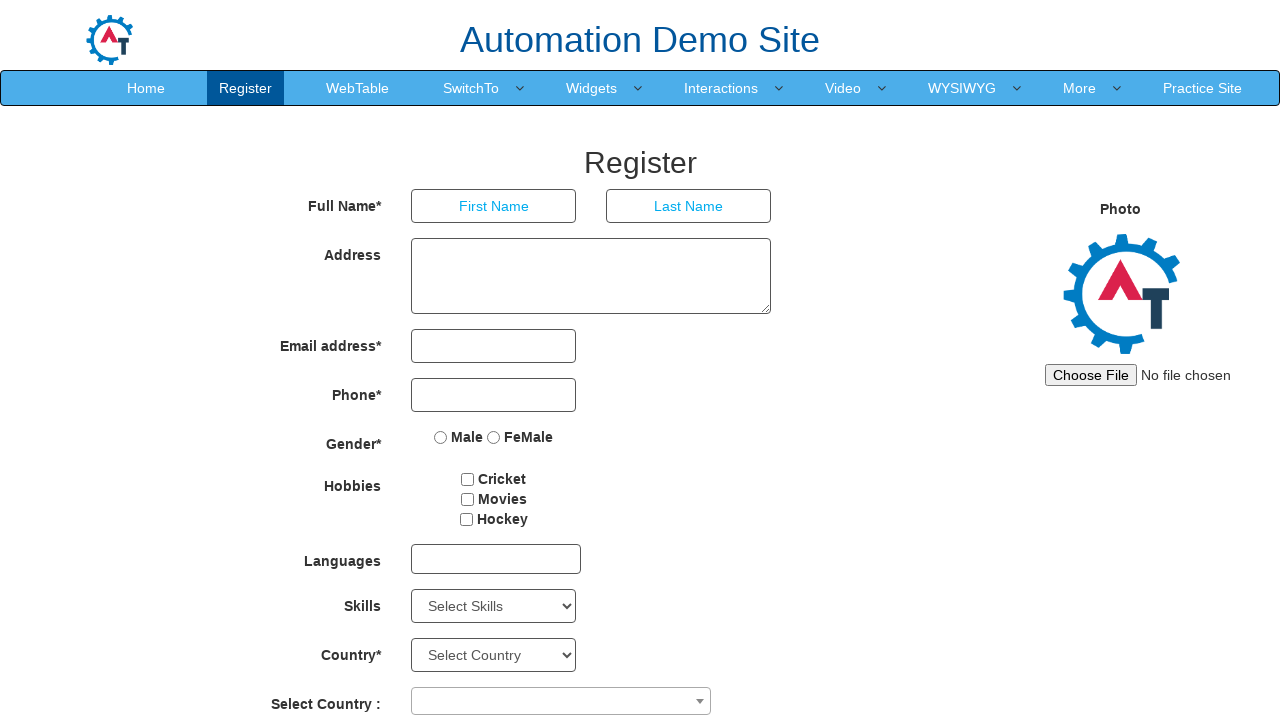

Retrieved value attribute from checkbox 1: 'Movies'
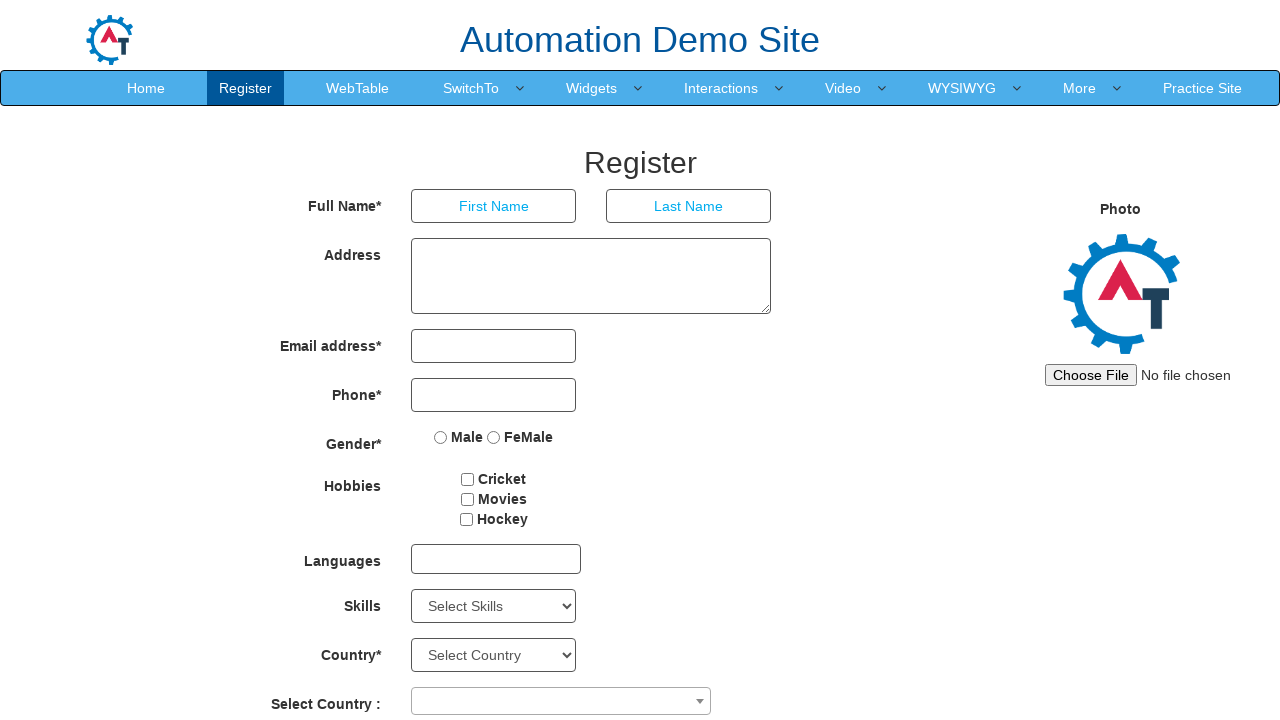

Retrieved value attribute from checkbox 2: 'Hockey'
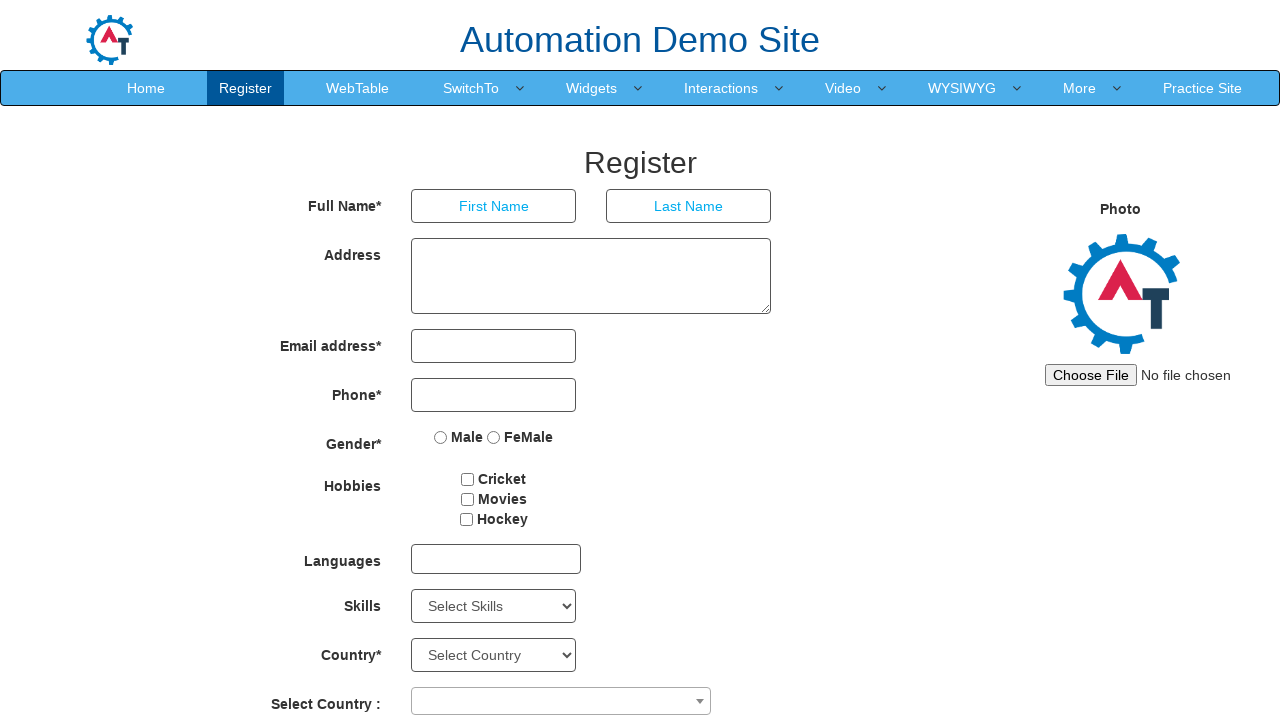

Clicked the 'hockey' checkbox to select it at (466, 519) on input[type='checkbox'] >> nth=2
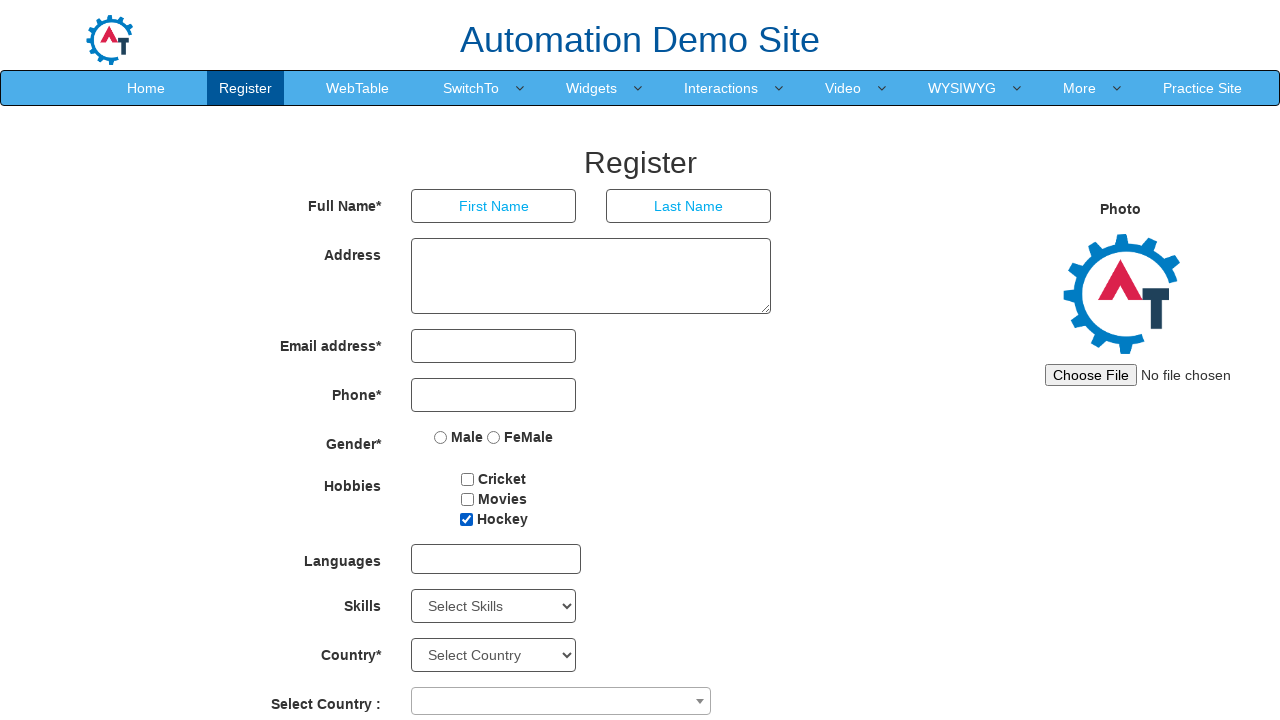

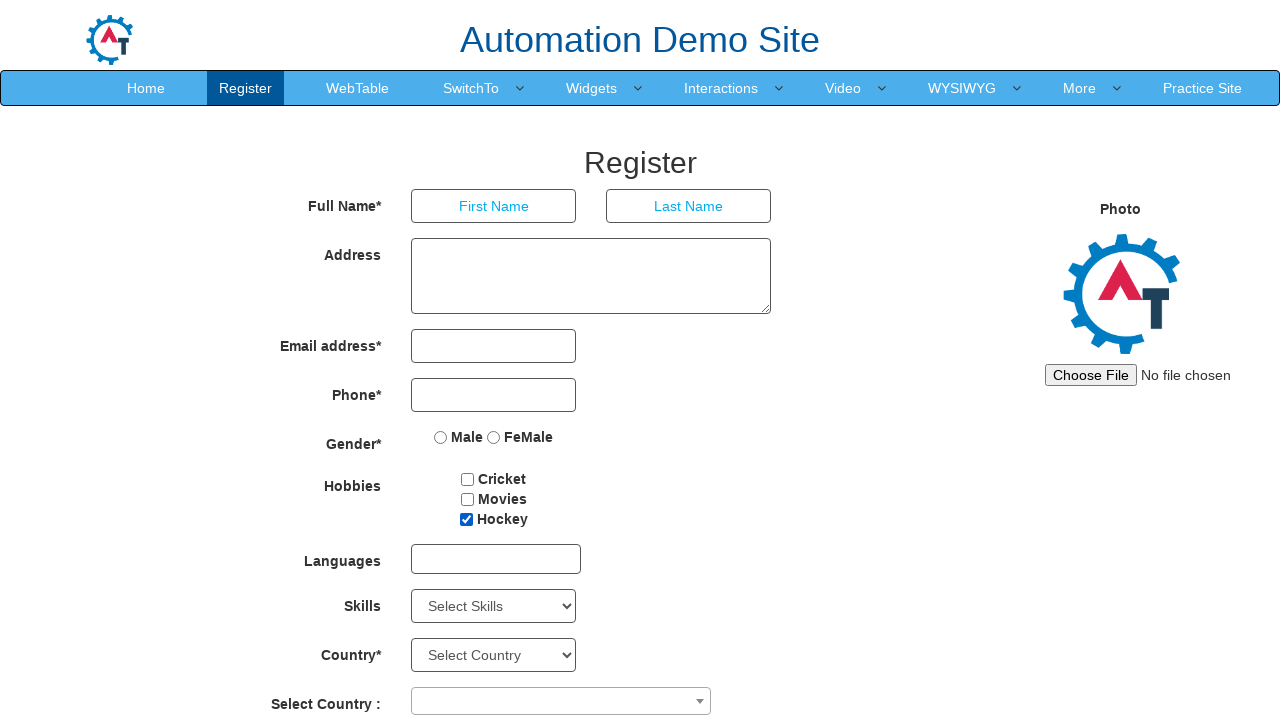